Tests the range slider by clicking on it, then dragging it to change the value.

Starting URL: https://bonigarcia.dev/selenium-webdriver-java/web-form.html

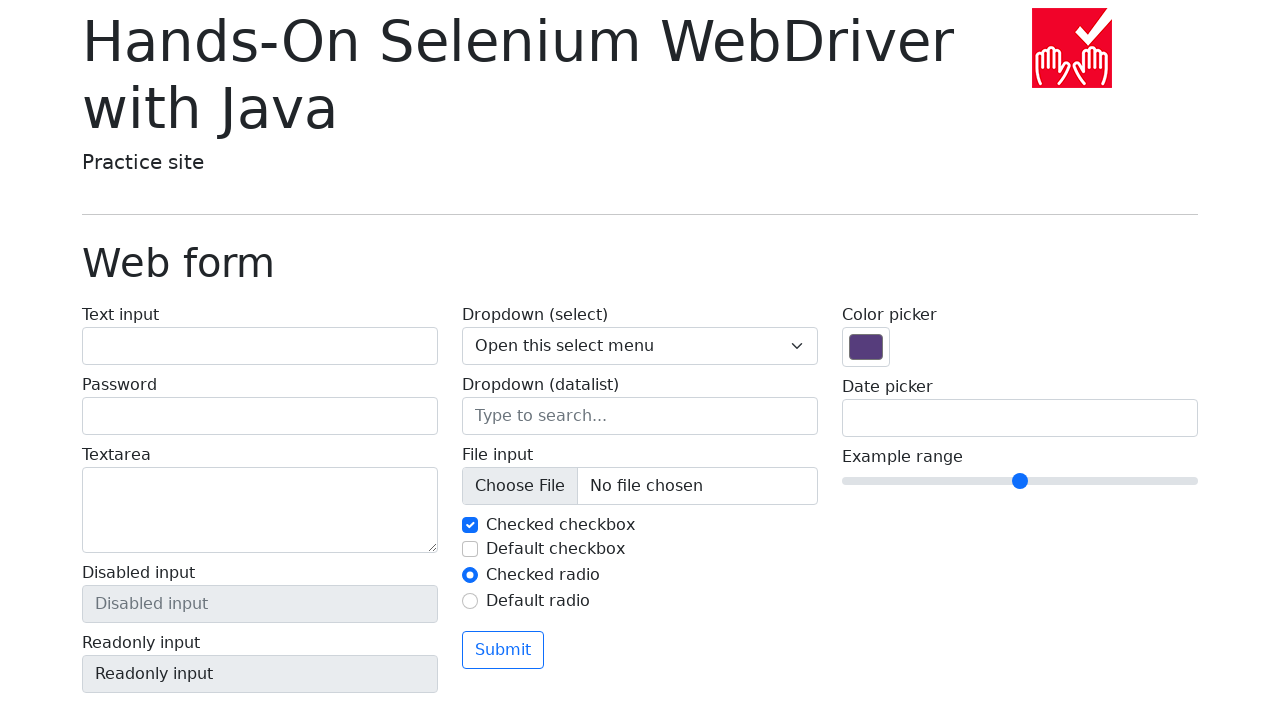

Located range slider element
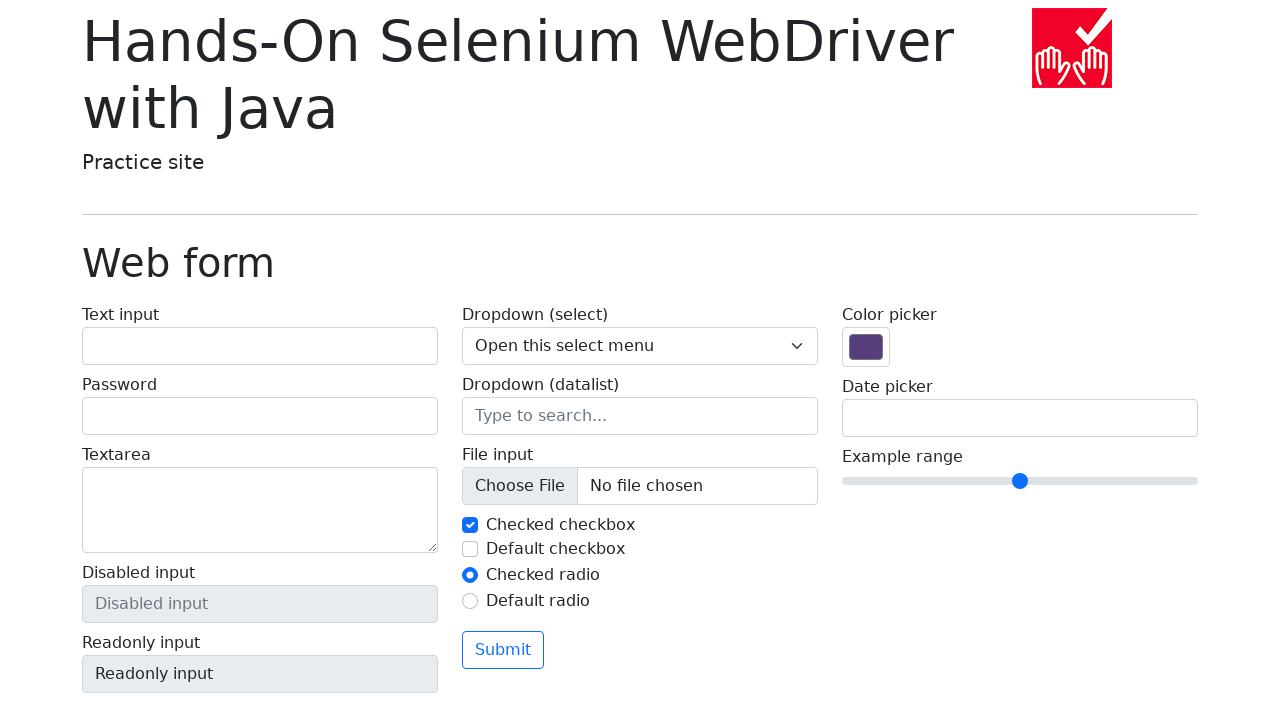

Clicked on range slider at (1020, 481) on .form-range
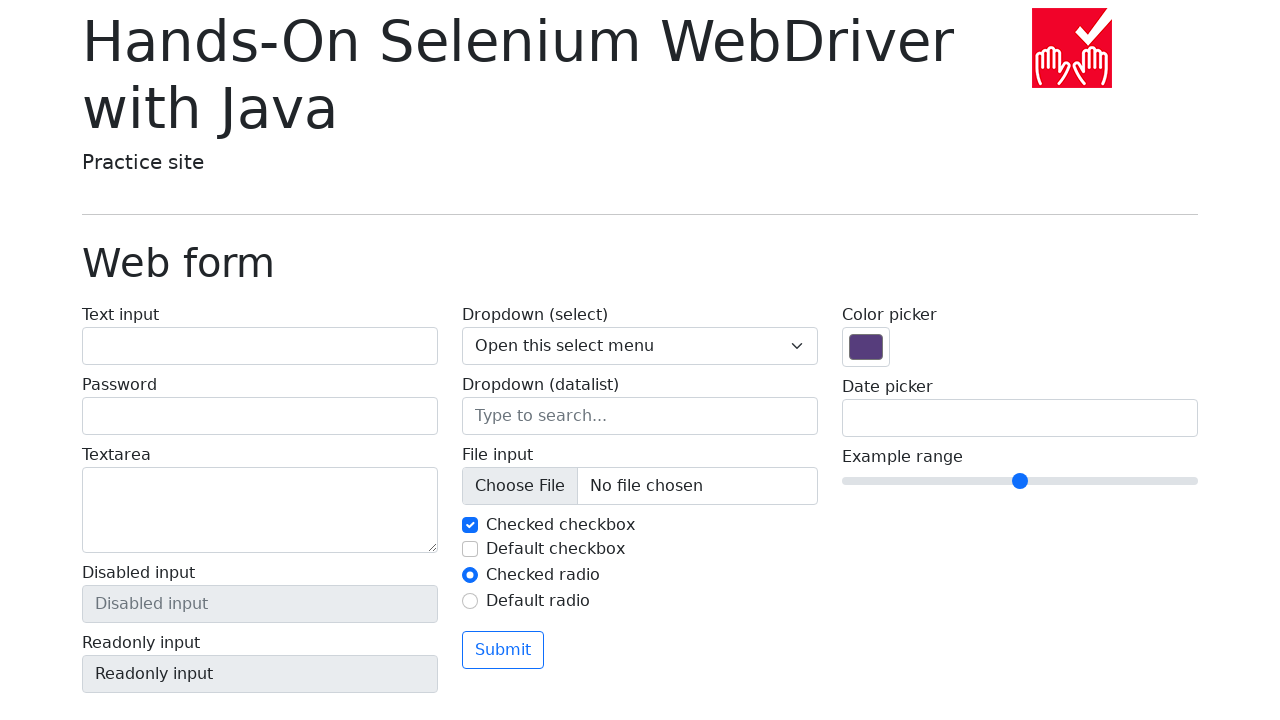

Retrieved initial range slider value: 5
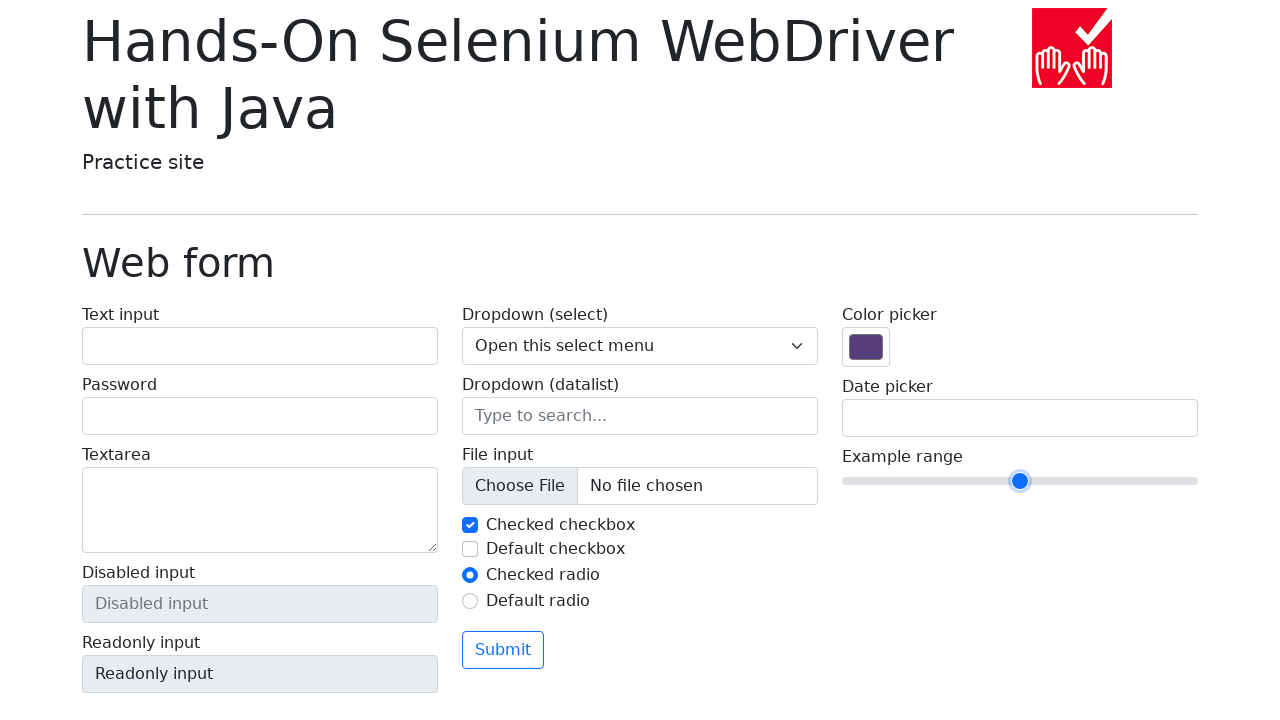

Got bounding box of range slider
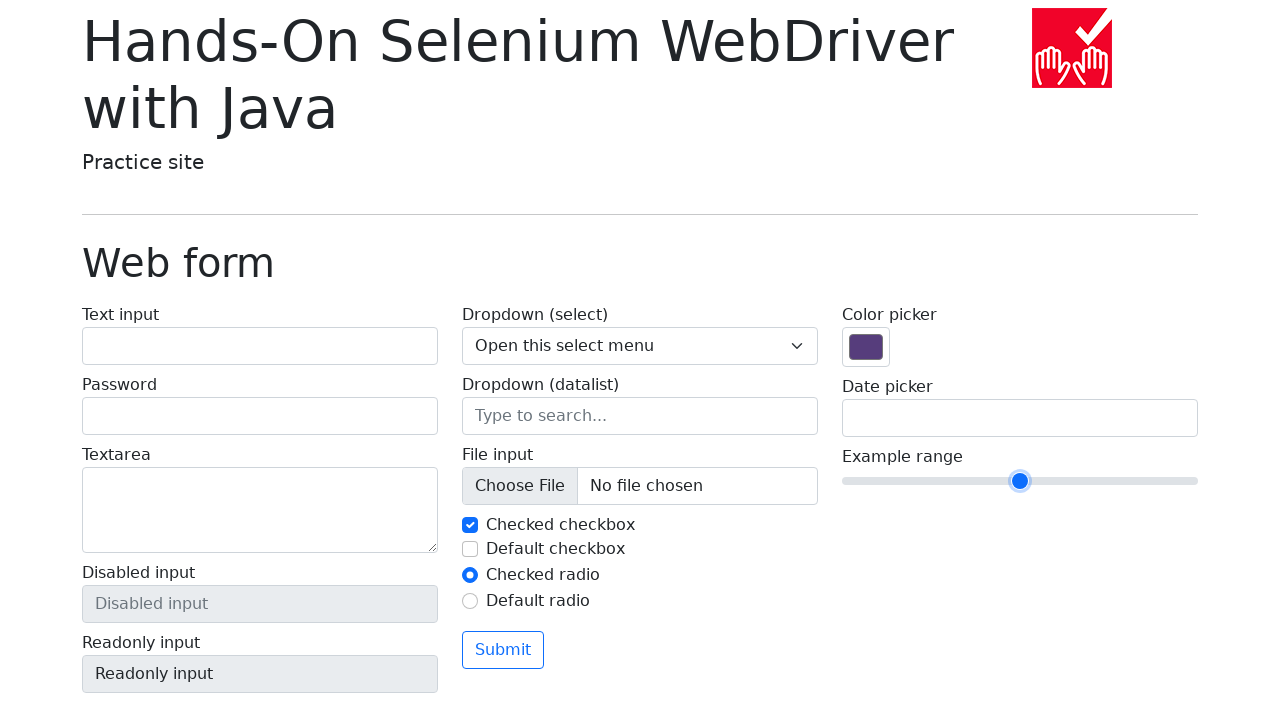

Moved mouse to center of range slider at (1020, 481)
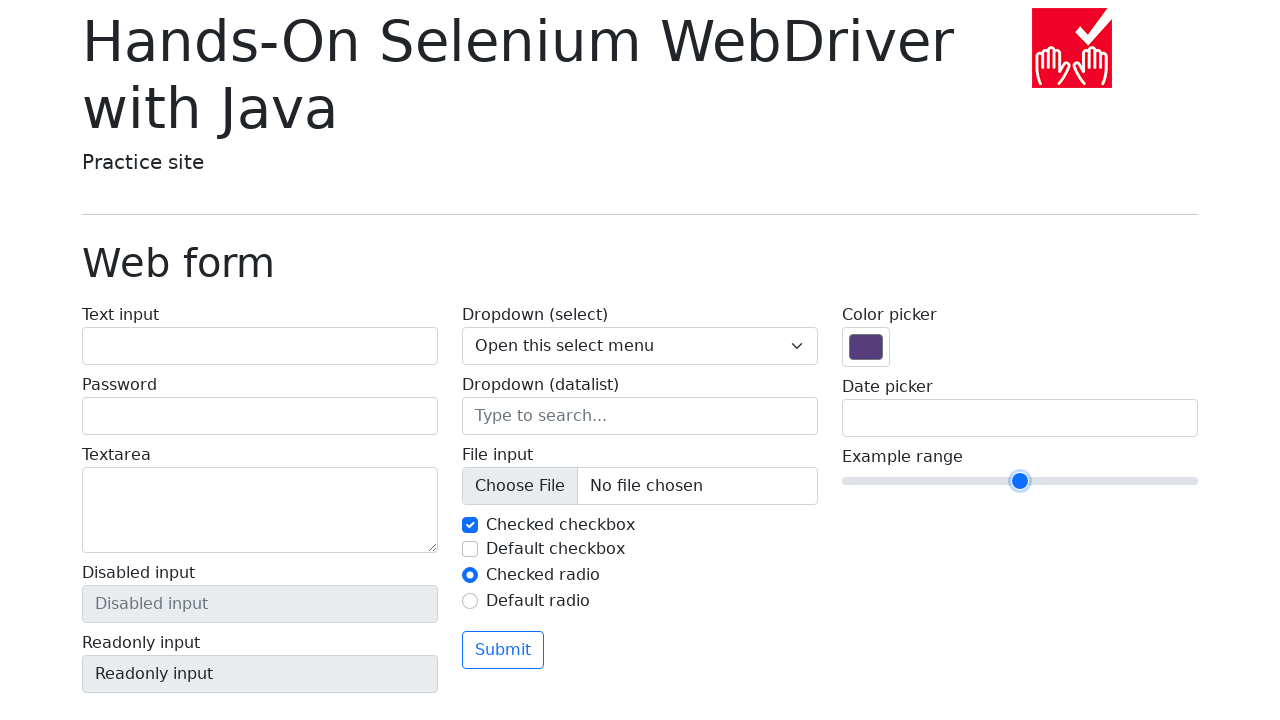

Pressed mouse button down on range slider at (1020, 481)
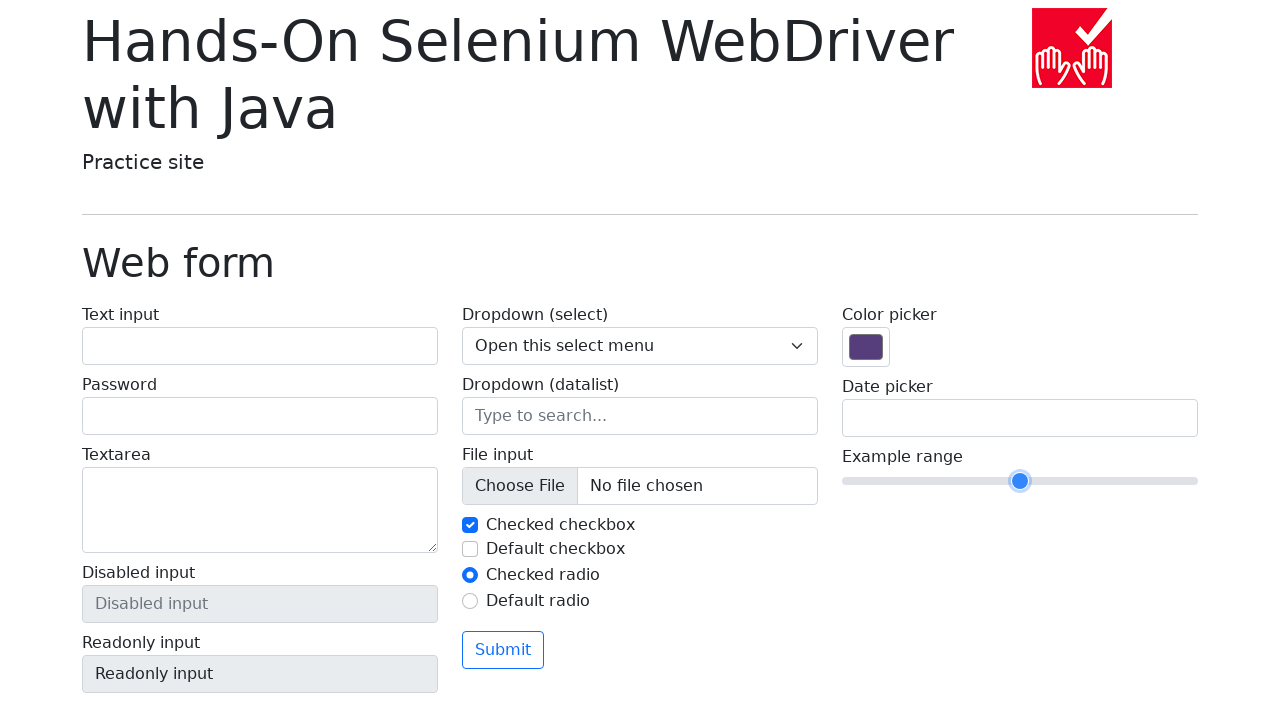

Dragged range slider 60 pixels to the right at (1080, 481)
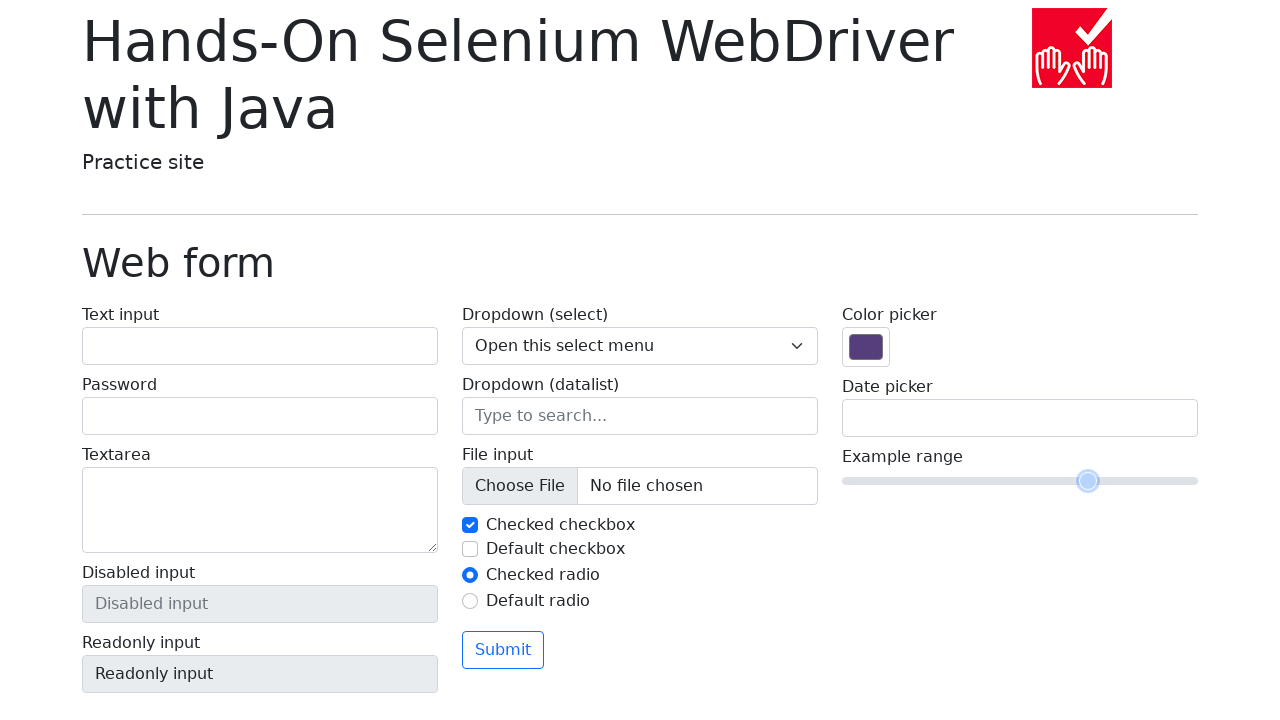

Released mouse button to complete drag at (1080, 481)
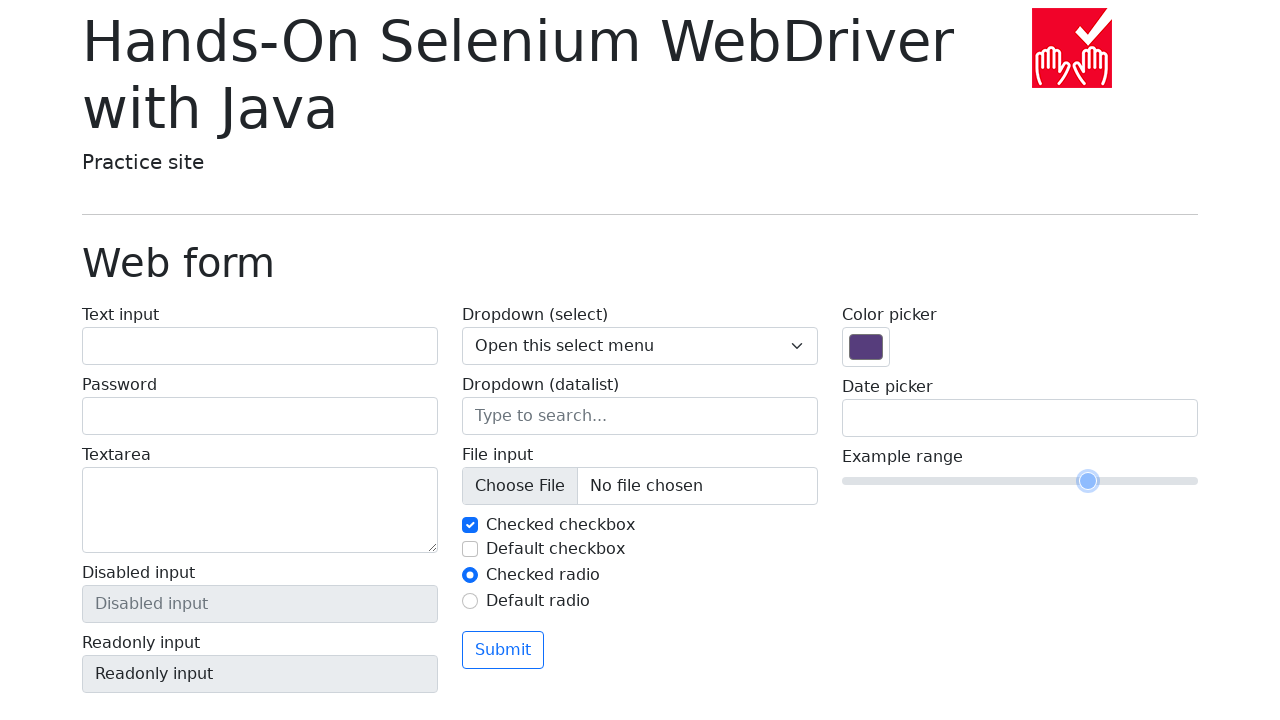

Retrieved new range slider value: 7
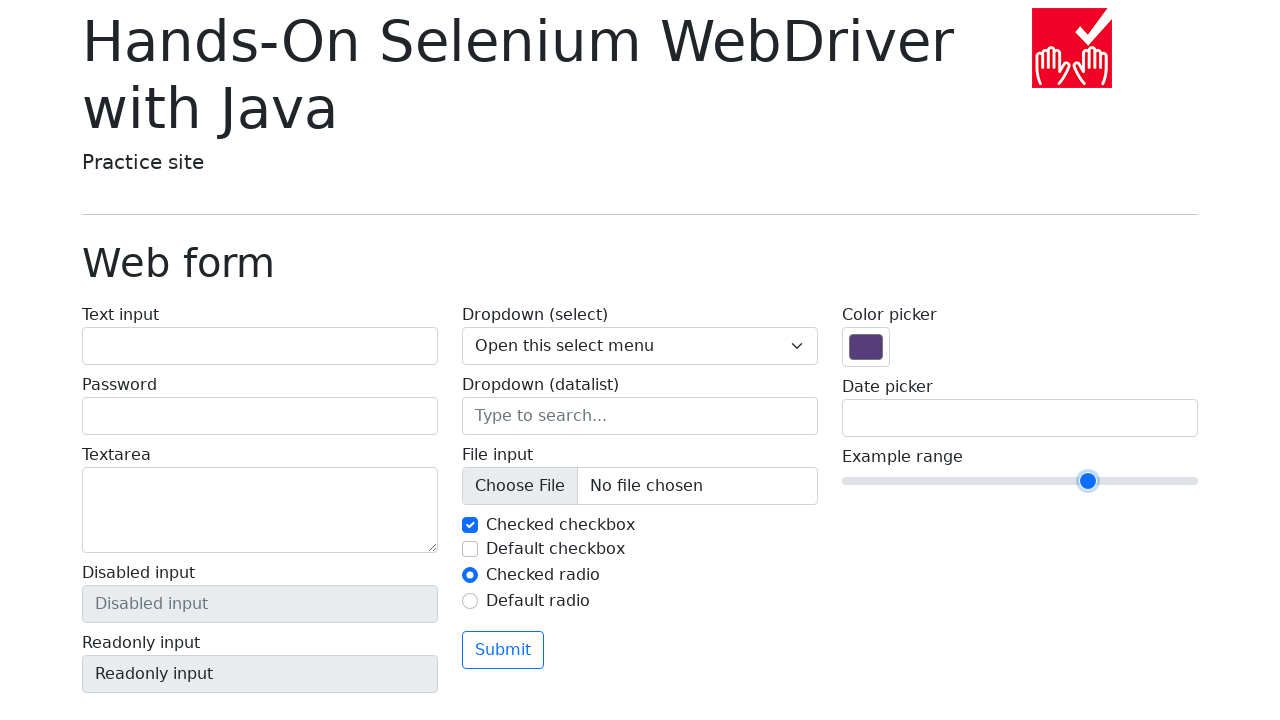

Verified range slider value changed from 5 to 7
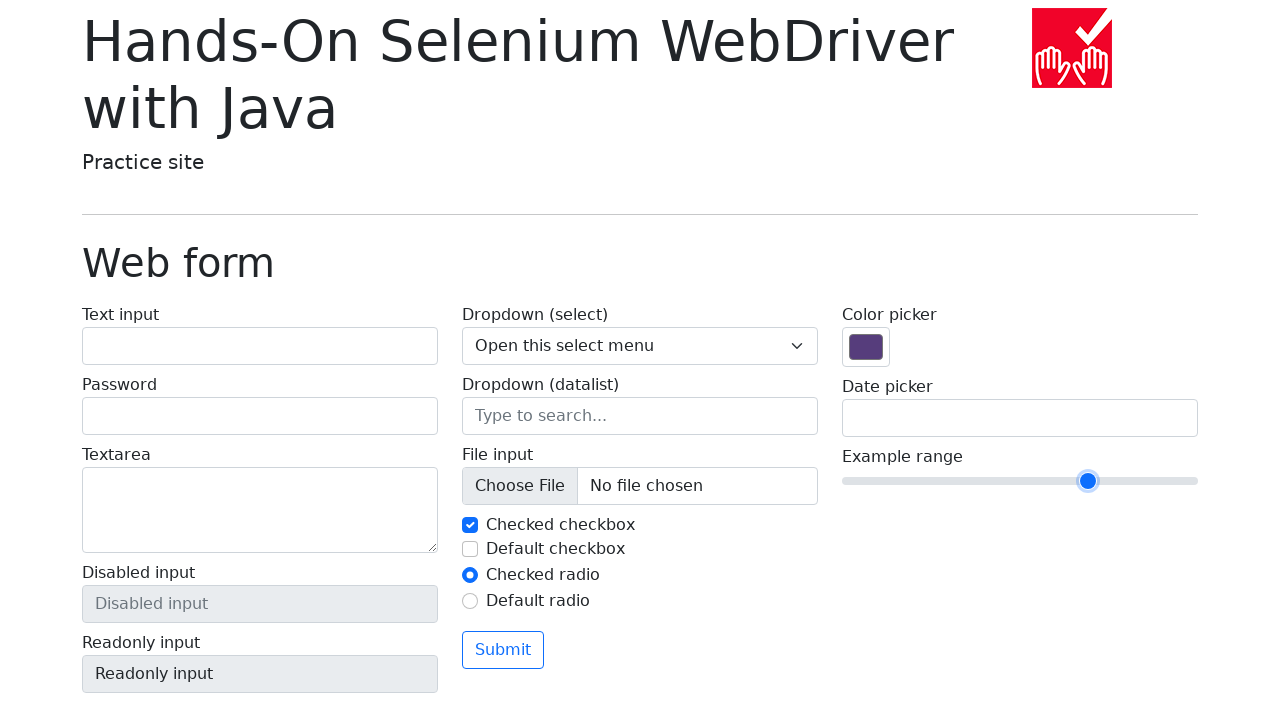

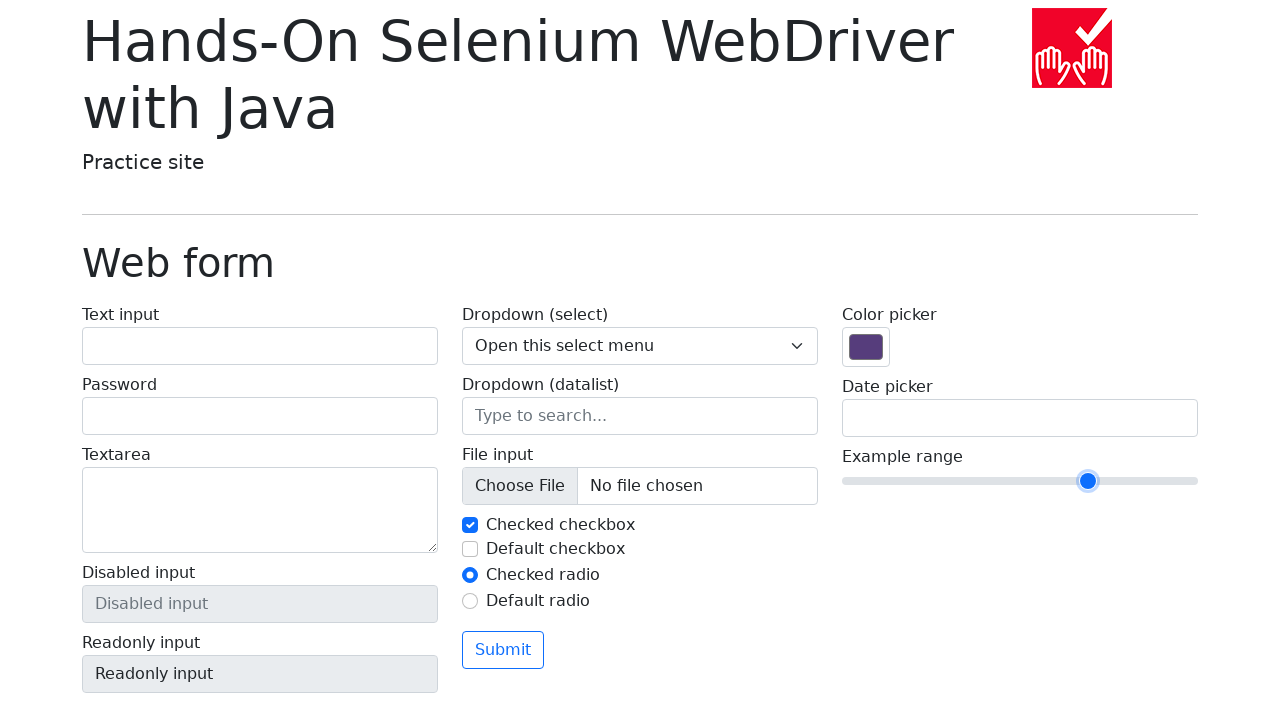